Tests the product search functionality by entering a search term in the search bar and verifying that search results are displayed.

Starting URL: https://www.automationexercise.com/products

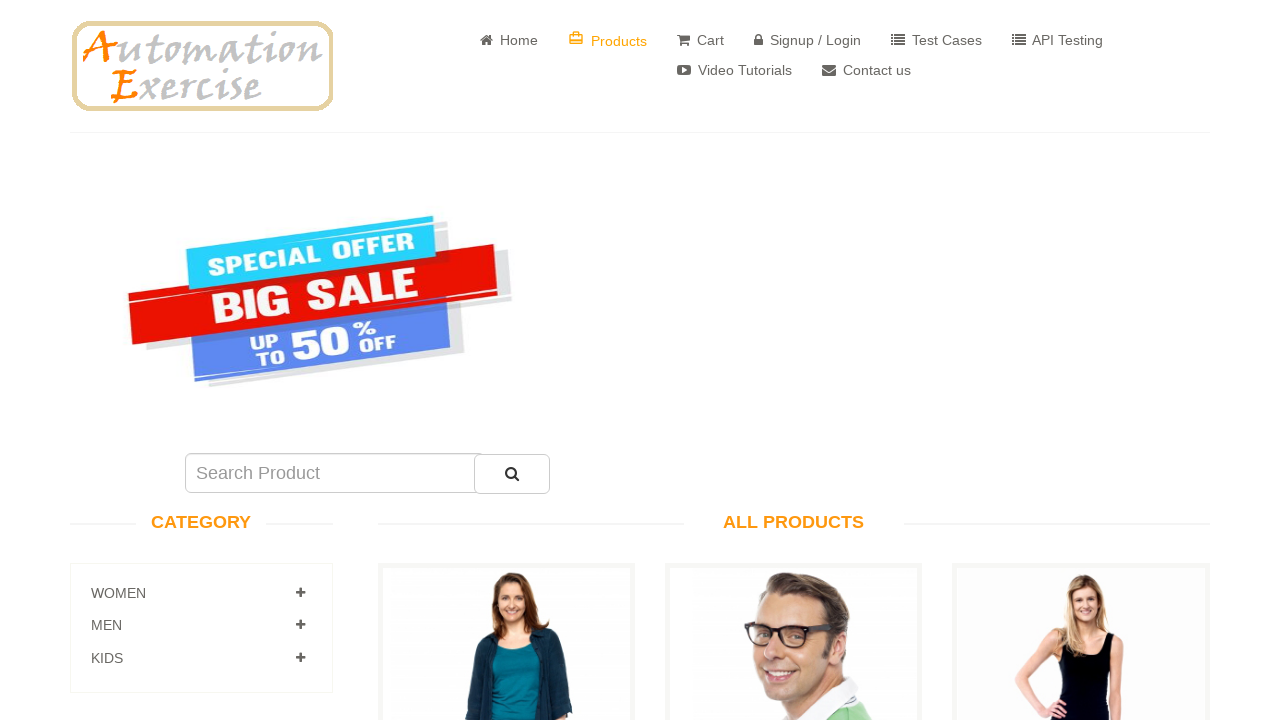

Filled search bar with 'TShirts' on #search_product
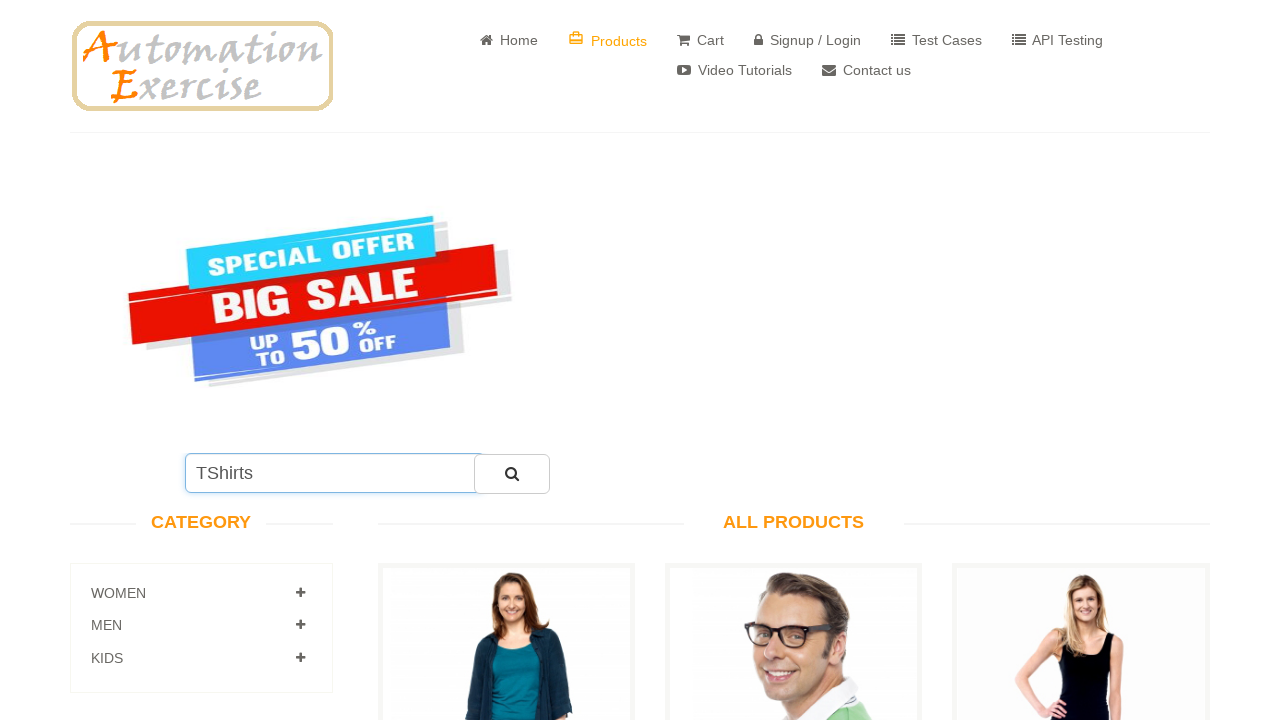

Clicked search button to search for products at (512, 474) on #submit_search
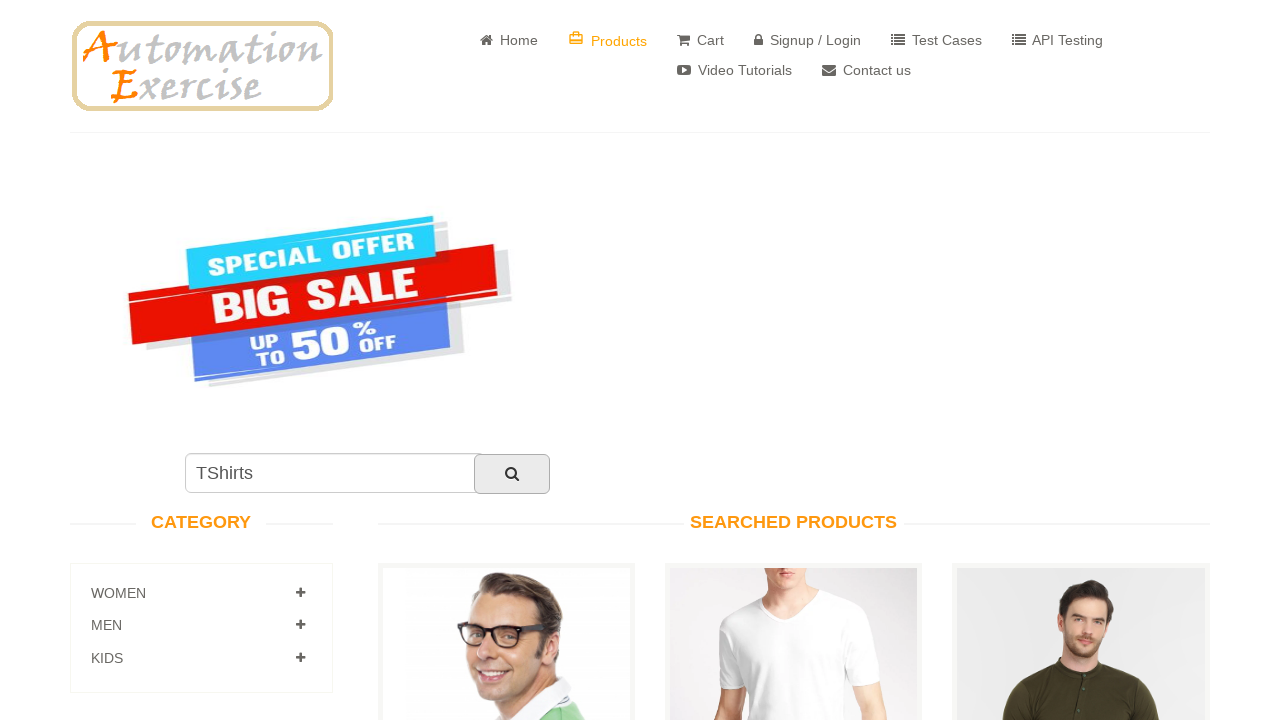

Verified search results page loaded with 'Searched Products' heading
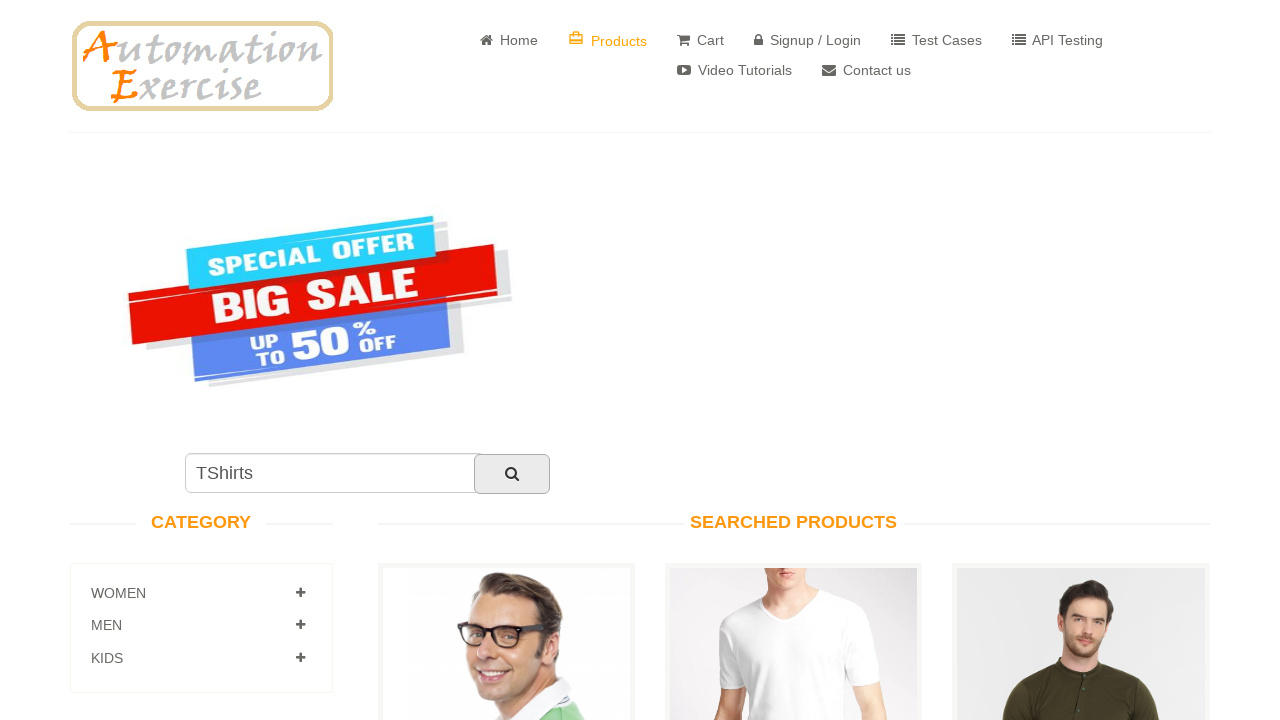

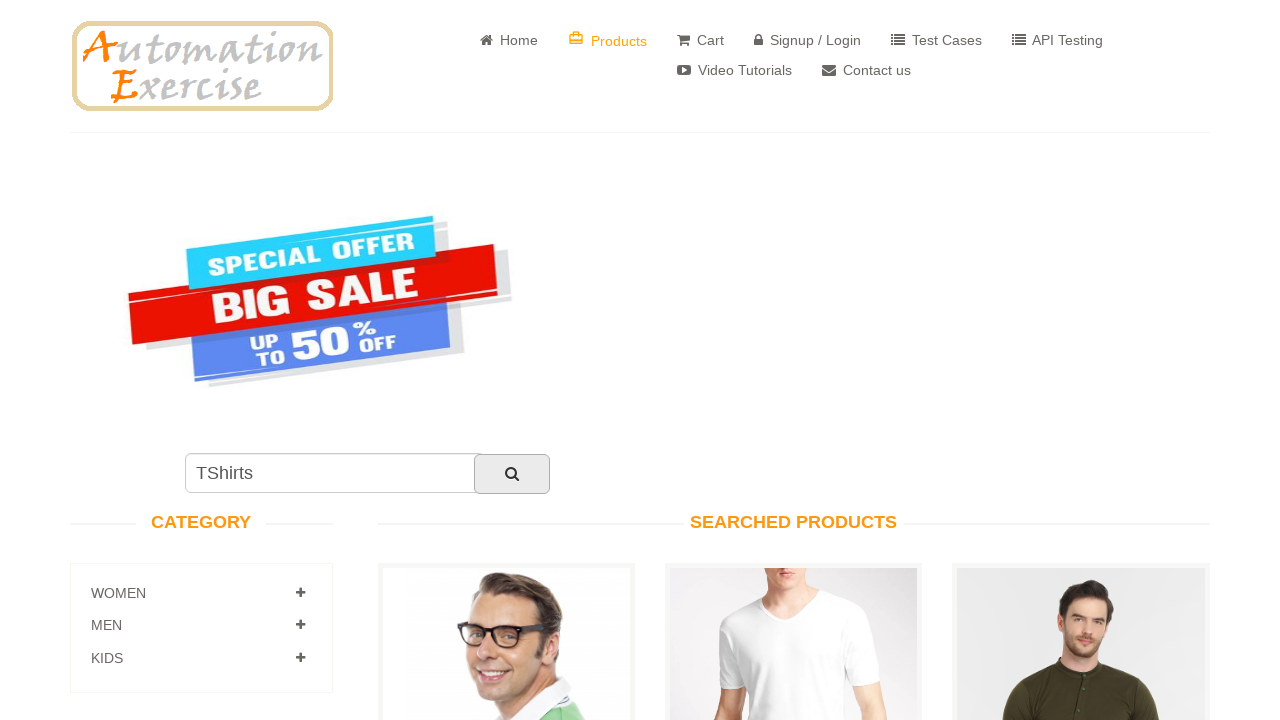